Tests flight origin and destination selection by clicking on the From dropdown, selecting Bangalore (BLR), and then selecting Hubli (HBX) as destination

Starting URL: https://rahulshettyacademy.com/dropdownsPractise/

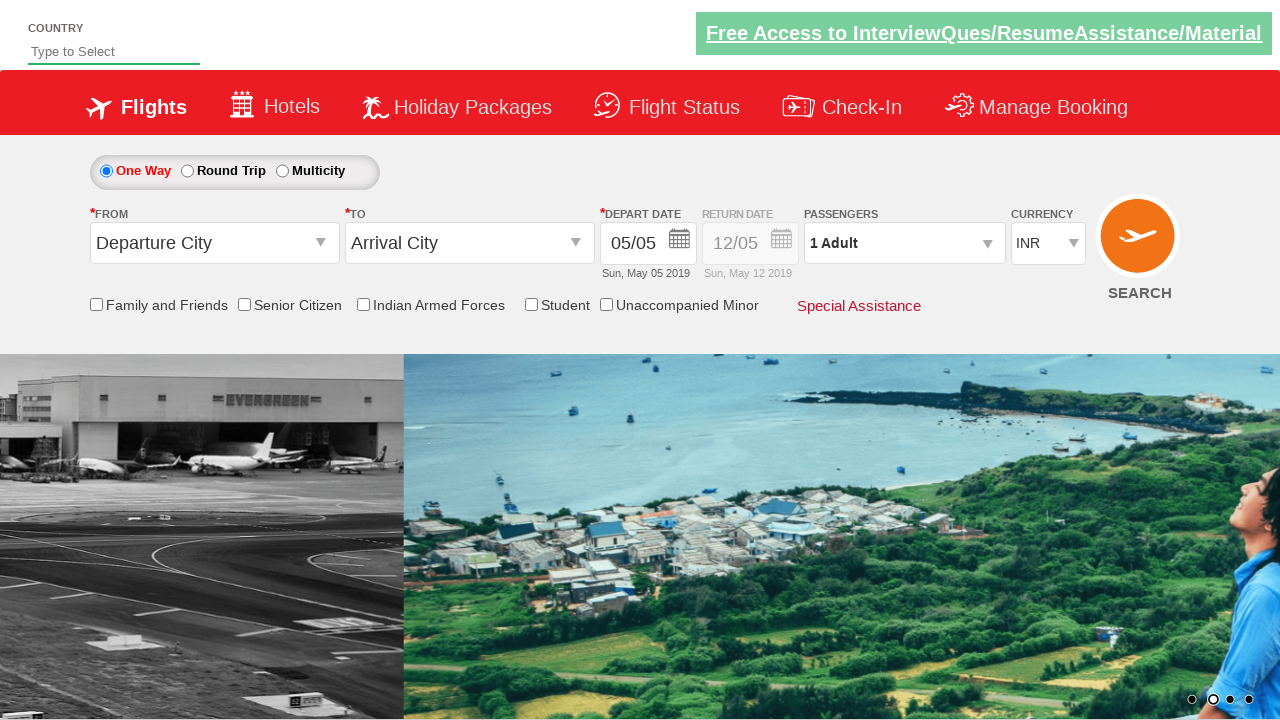

Clicked on the From/Origin dropdown at (214, 243) on #ctl00_mainContent_ddl_originStation1_CTXT
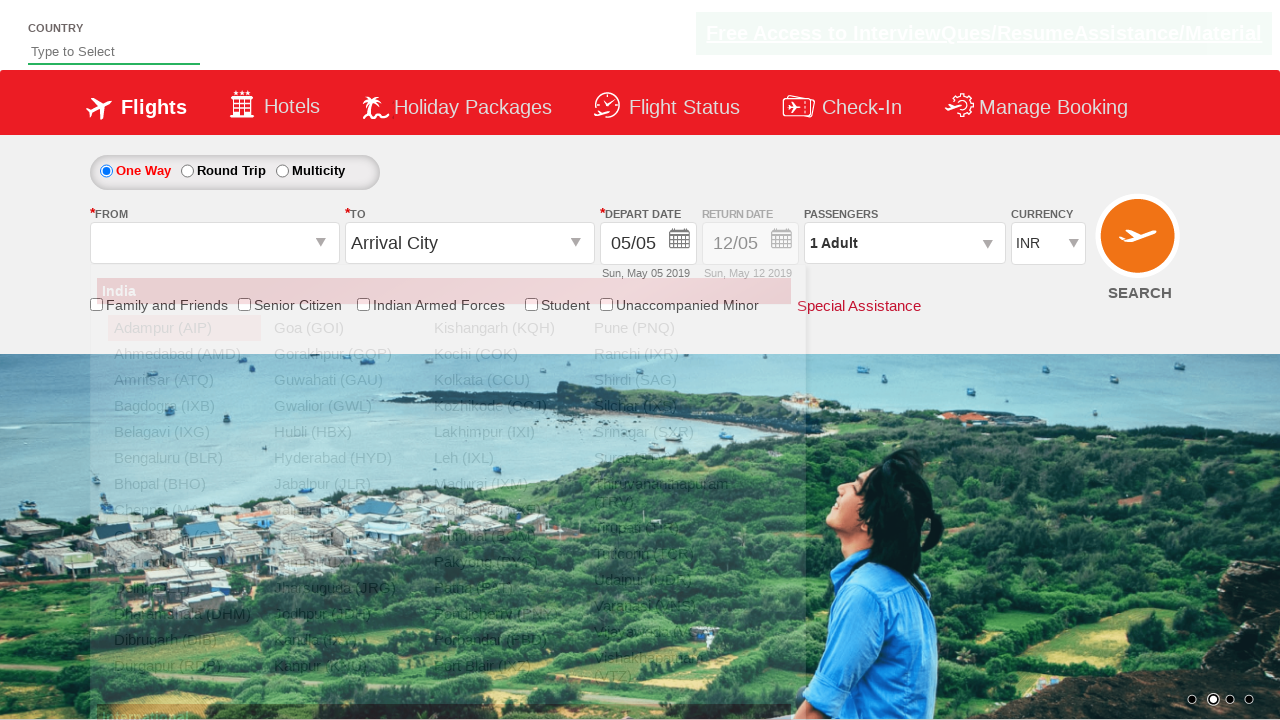

Selected Bangalore (BLR) as origin at (184, 458) on xpath=//div[@id='glsctl00_mainContent_ddl_originStation1_CTNR']//a[@value='BLR']
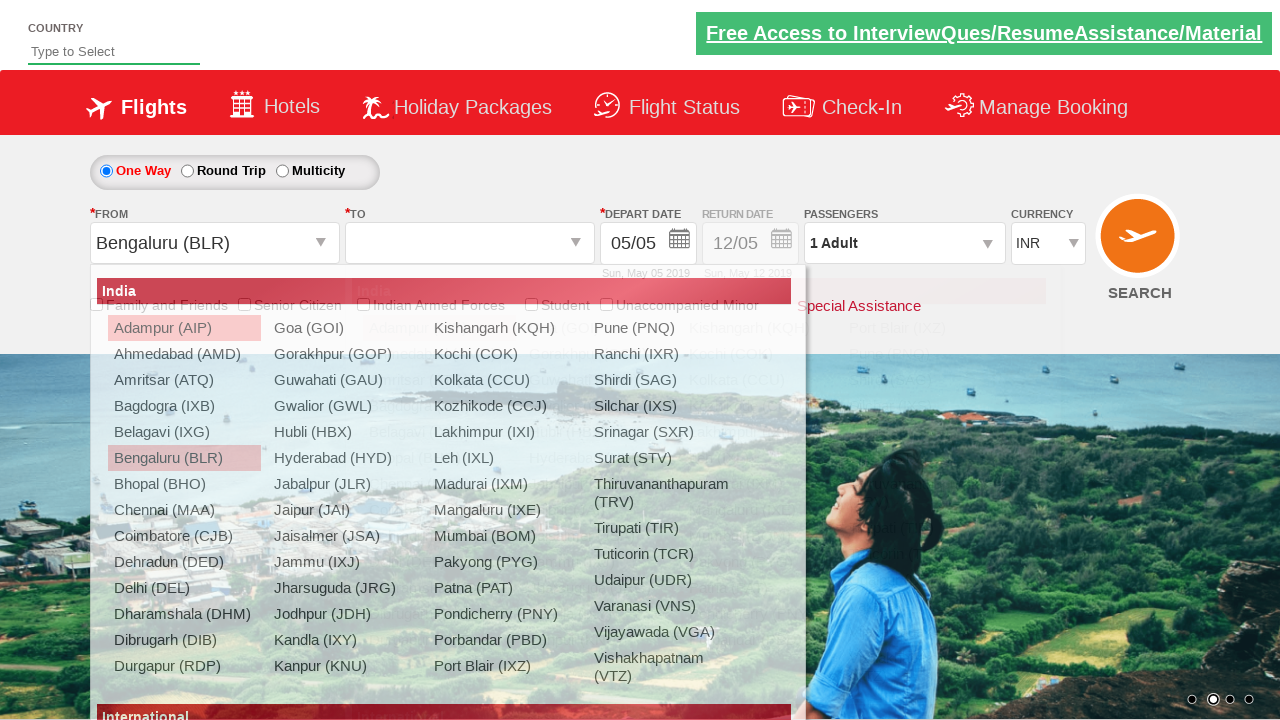

Waited for UI update
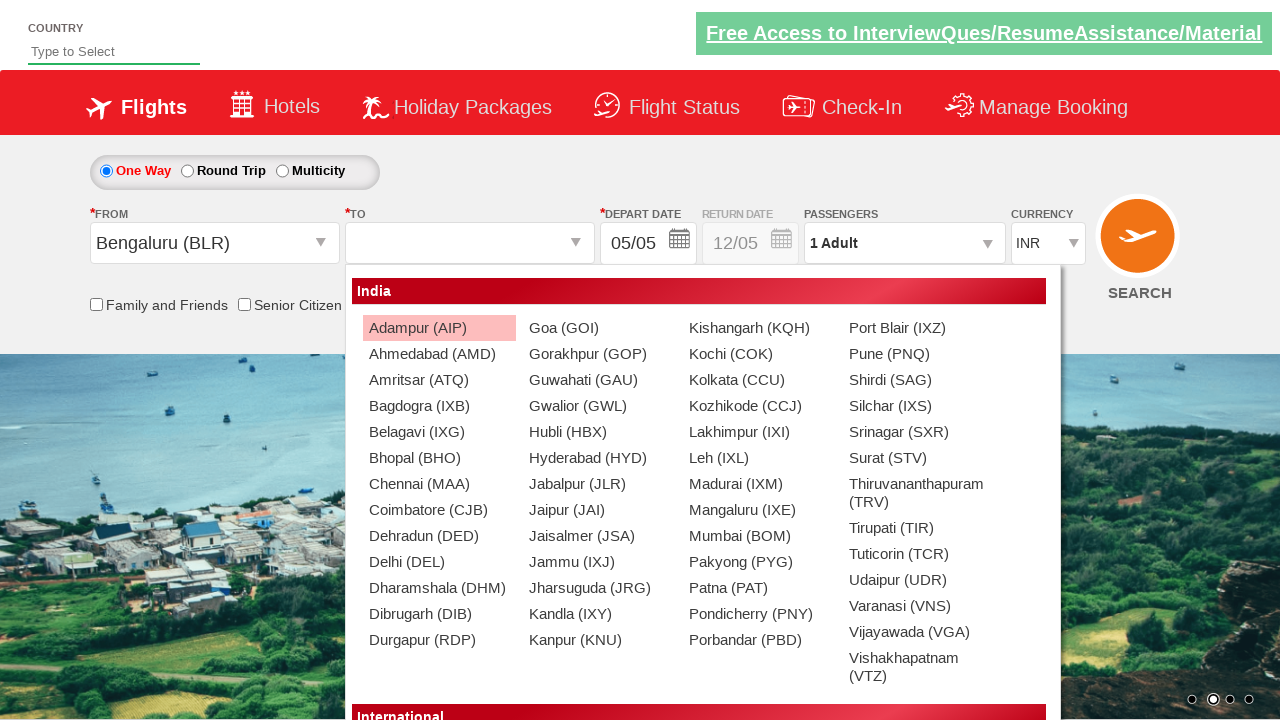

Selected Hubli (HBX) as destination at (599, 432) on xpath=//div[@id='ctl00_mainContent_ddl_destinationStation1_CTNR']//a[contains(te
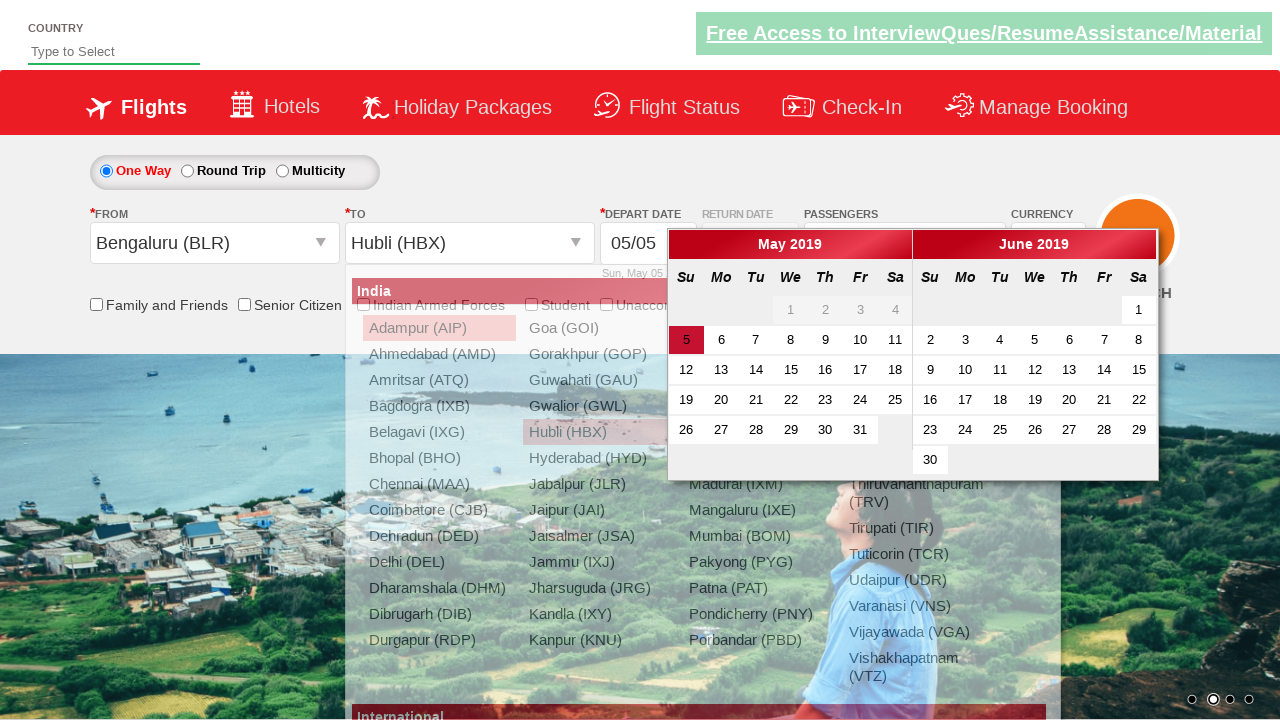

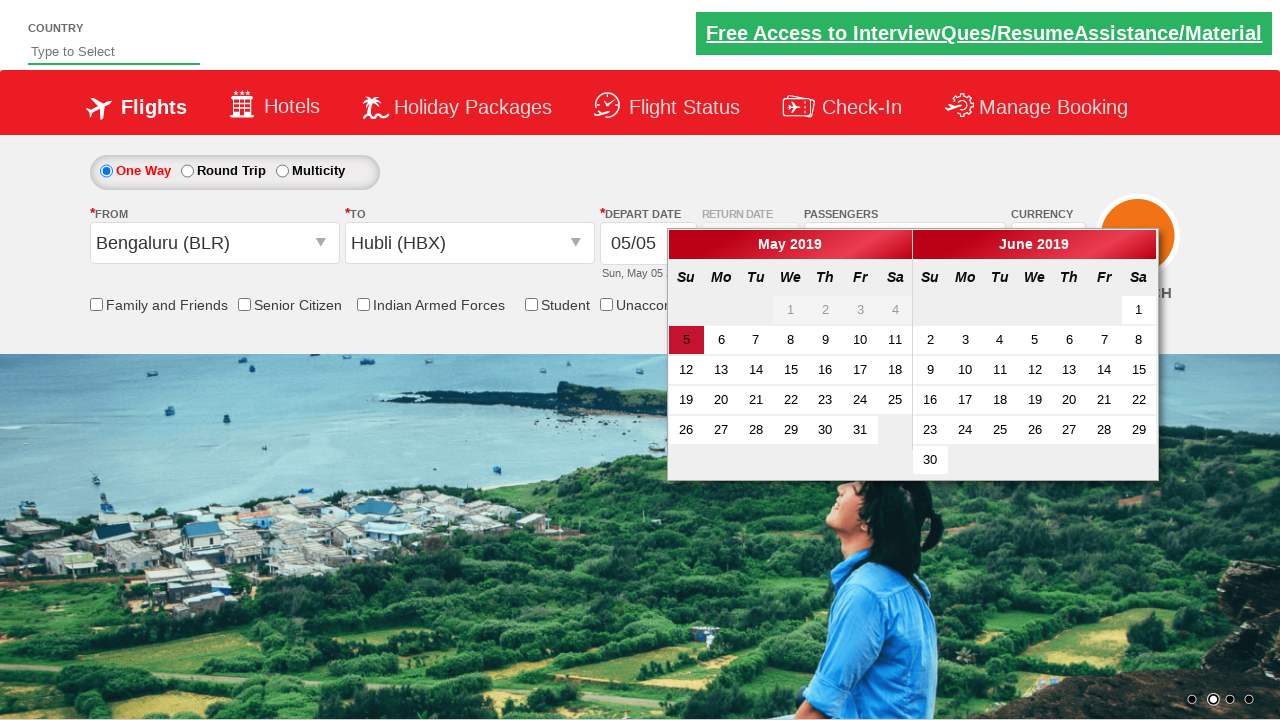